Tests adding multiple todo items by filling the input field and pressing Enter, verifying each item appears in the list.

Starting URL: https://demo.playwright.dev/todomvc

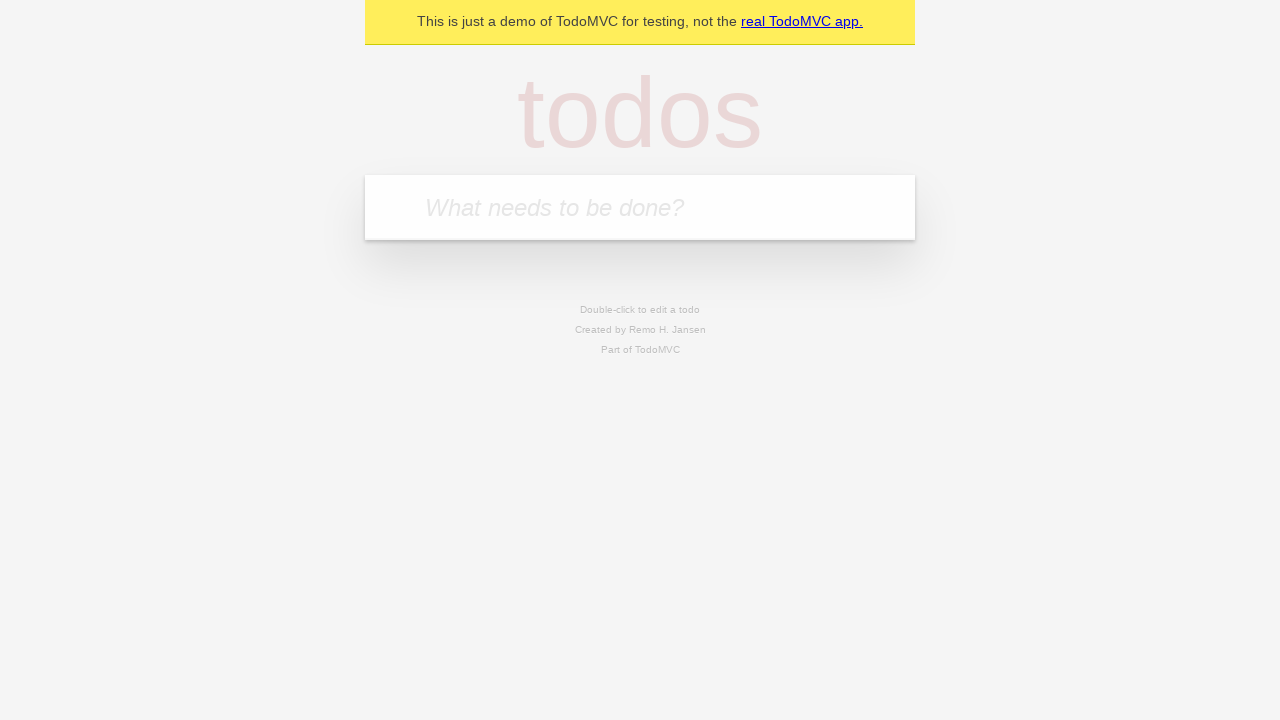

Filled todo input field with 'buy some cheese' on internal:attr=[placeholder="What needs to be done?"i]
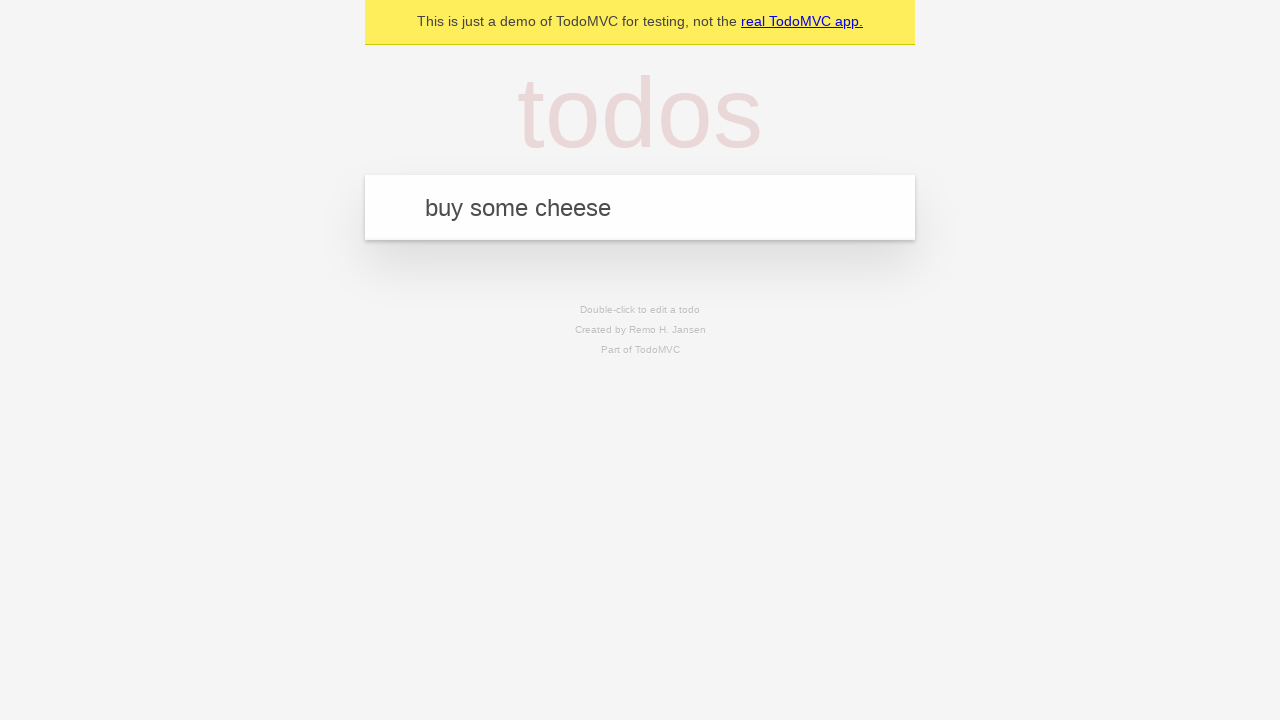

Pressed Enter to add first todo item on internal:attr=[placeholder="What needs to be done?"i]
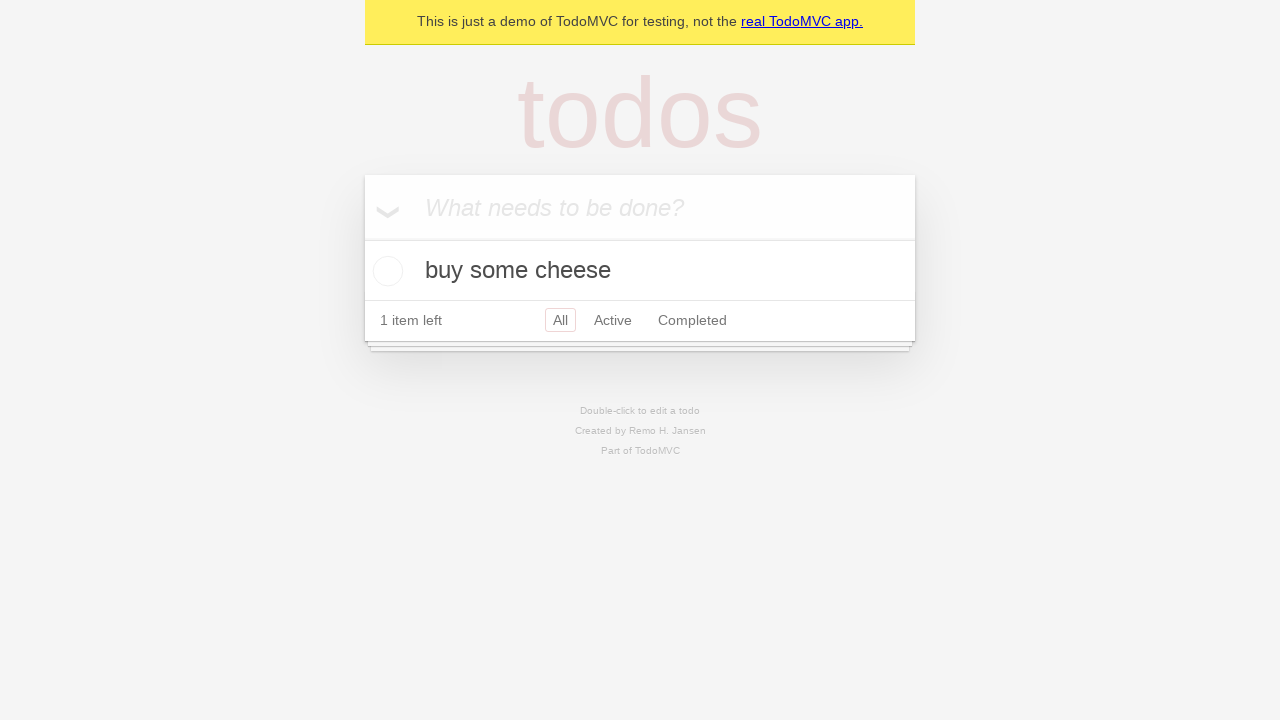

First todo item appeared in the list
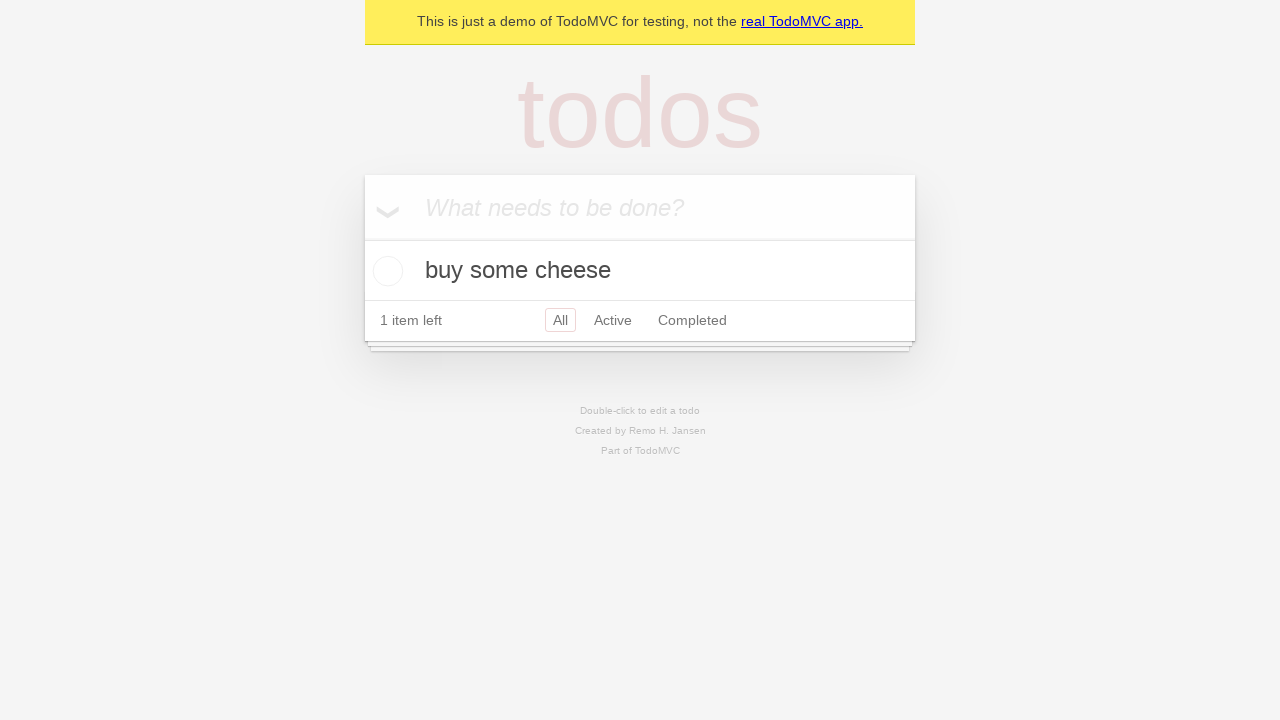

Filled todo input field with 'feed the cat' on internal:attr=[placeholder="What needs to be done?"i]
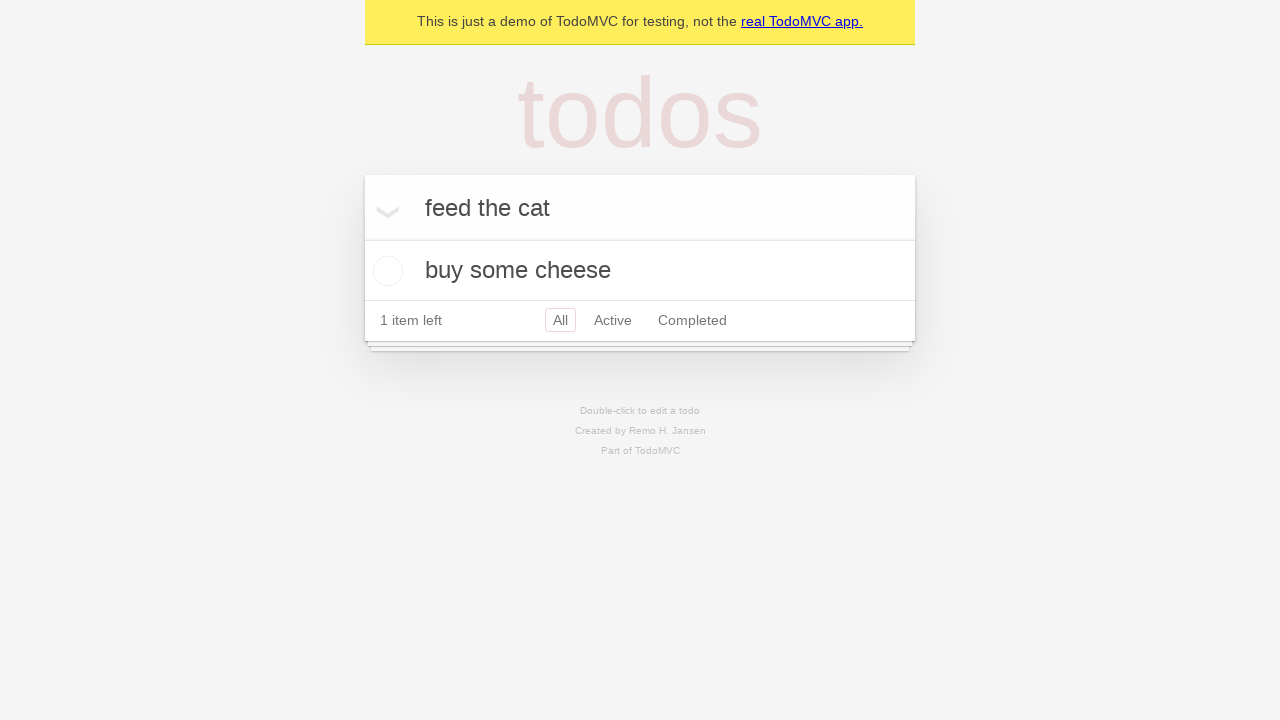

Pressed Enter to add second todo item on internal:attr=[placeholder="What needs to be done?"i]
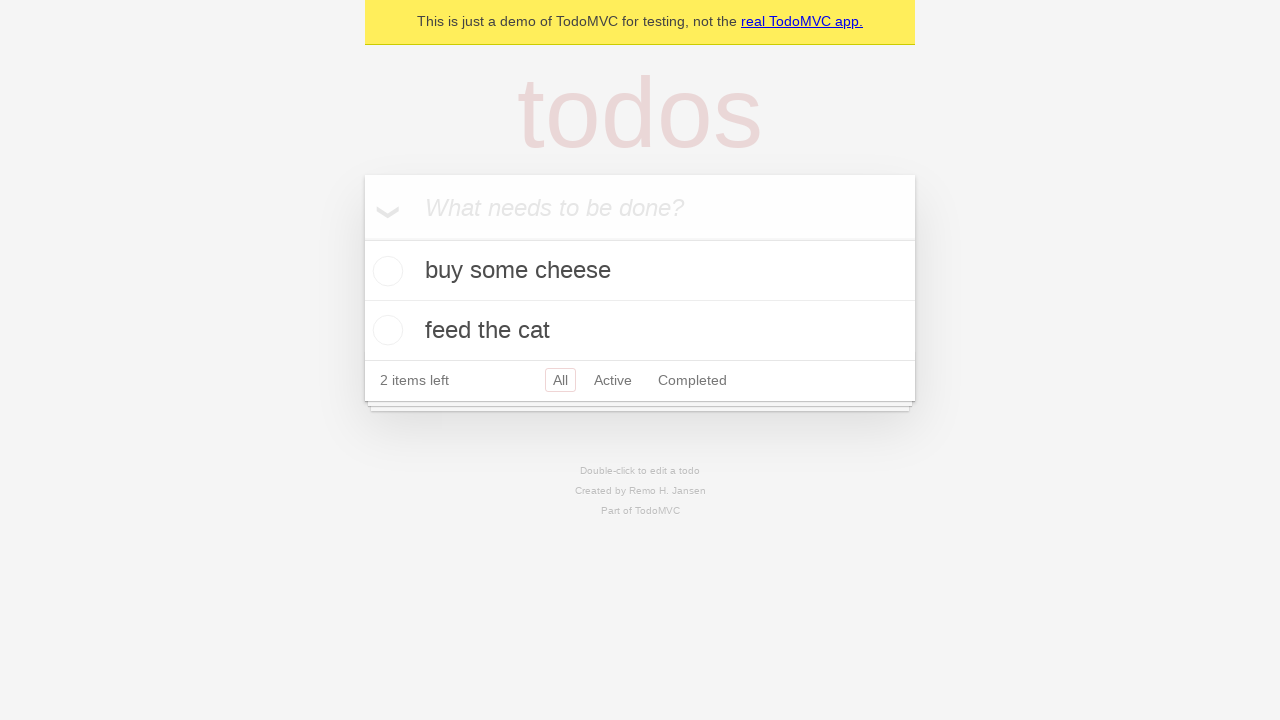

Second todo item appeared in the list, confirming both todos are present
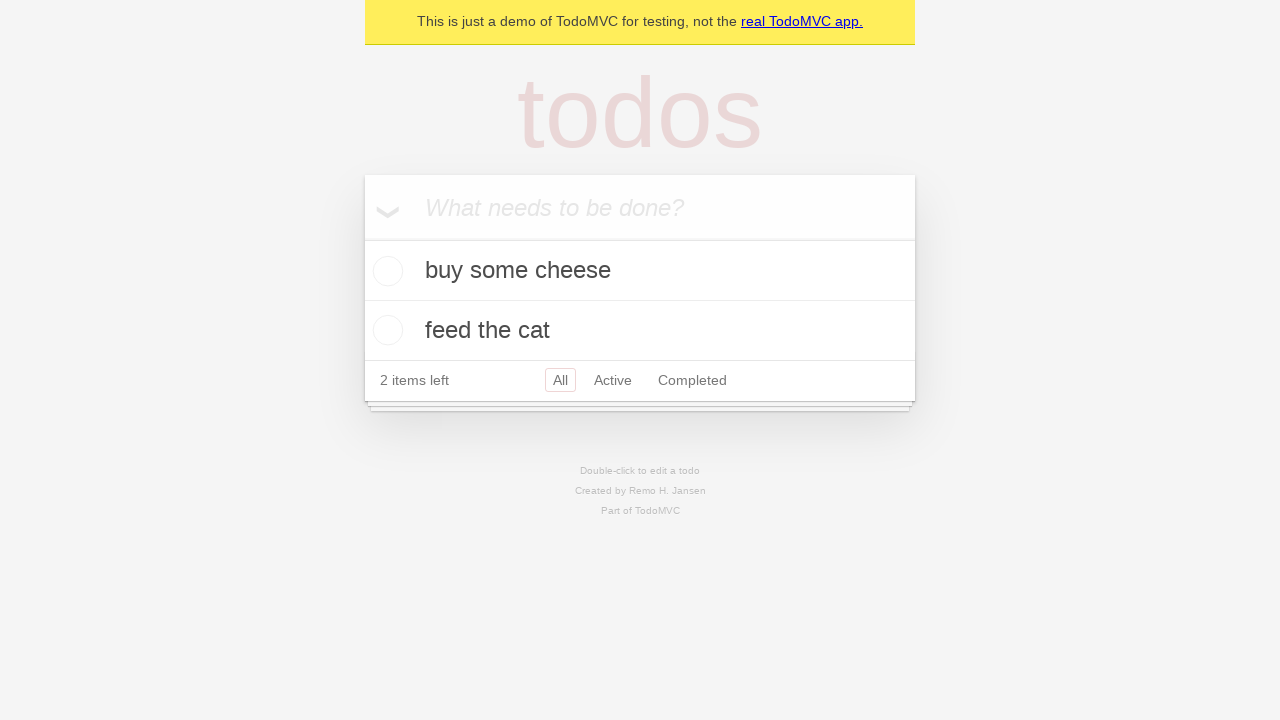

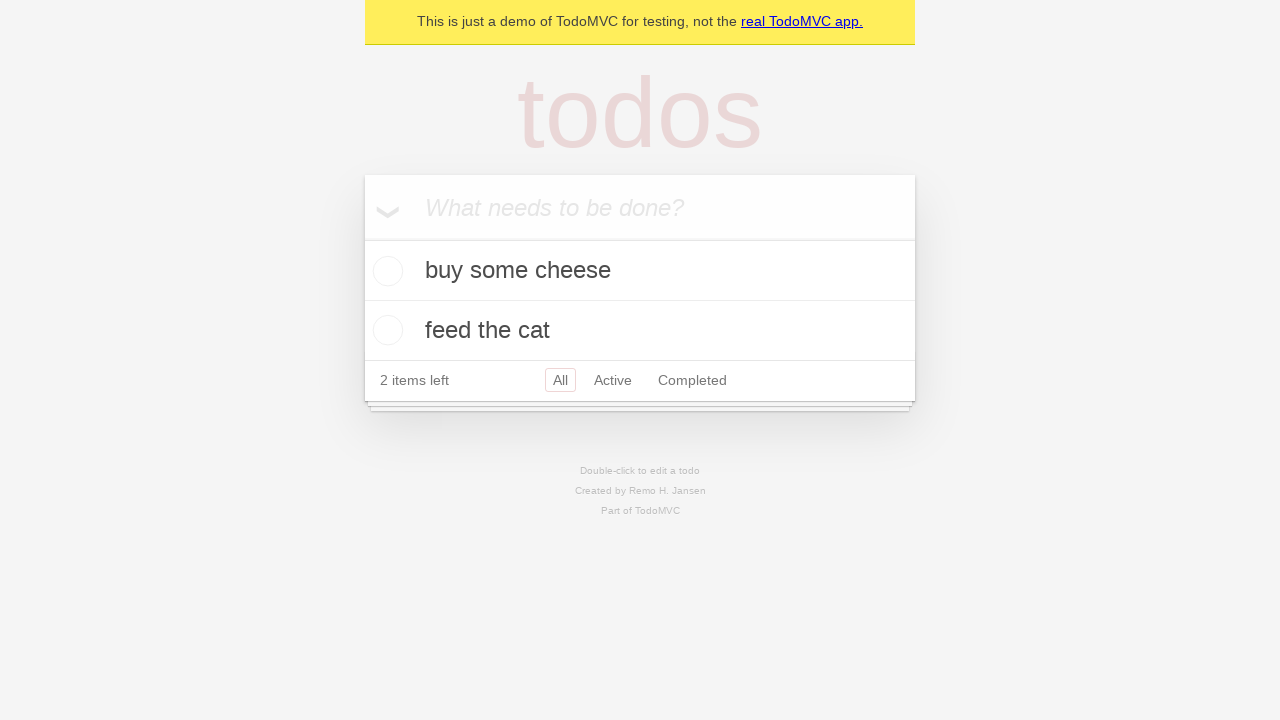